Tests radio button functionality by iterating through all radio buttons and clicking each one to verify selection state

Starting URL: https://rahulshettyacademy.com/AutomationPractice/

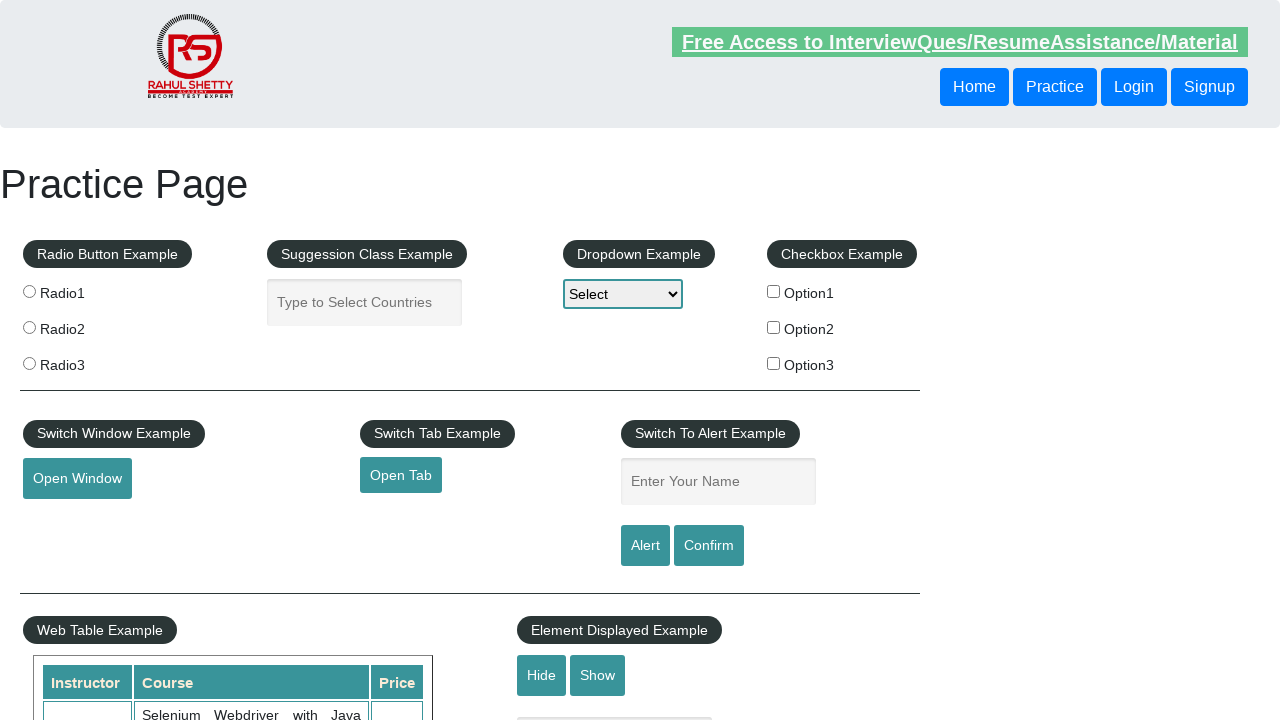

Navigated to AutomationPractice page
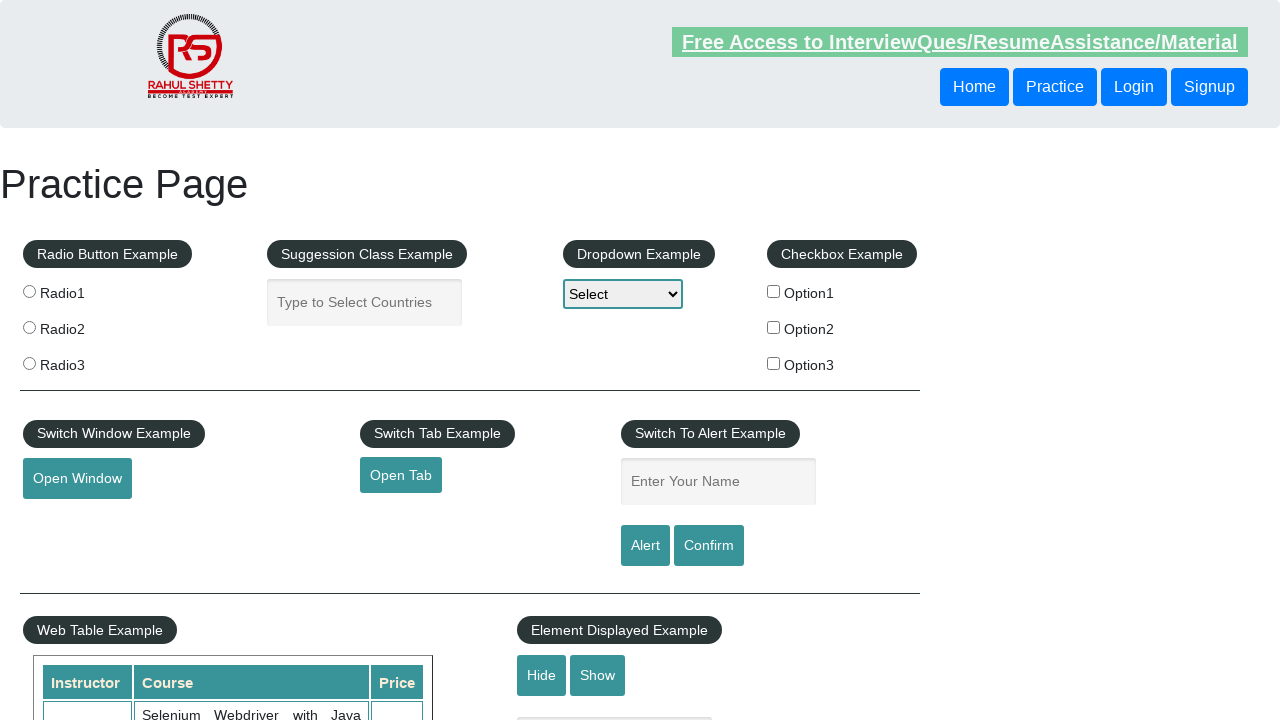

Located all radio buttons on the page
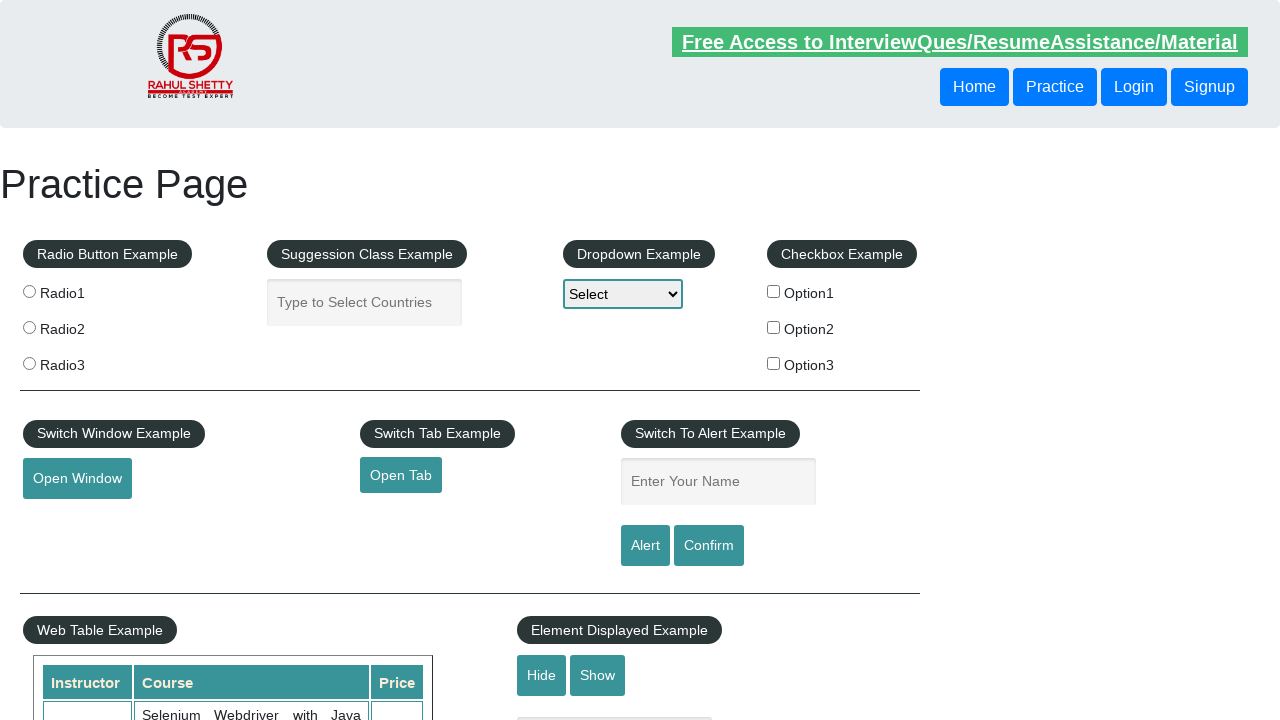

Clicked a radio button to verify selection state at (29, 291) on input[type='radio'] >> nth=0
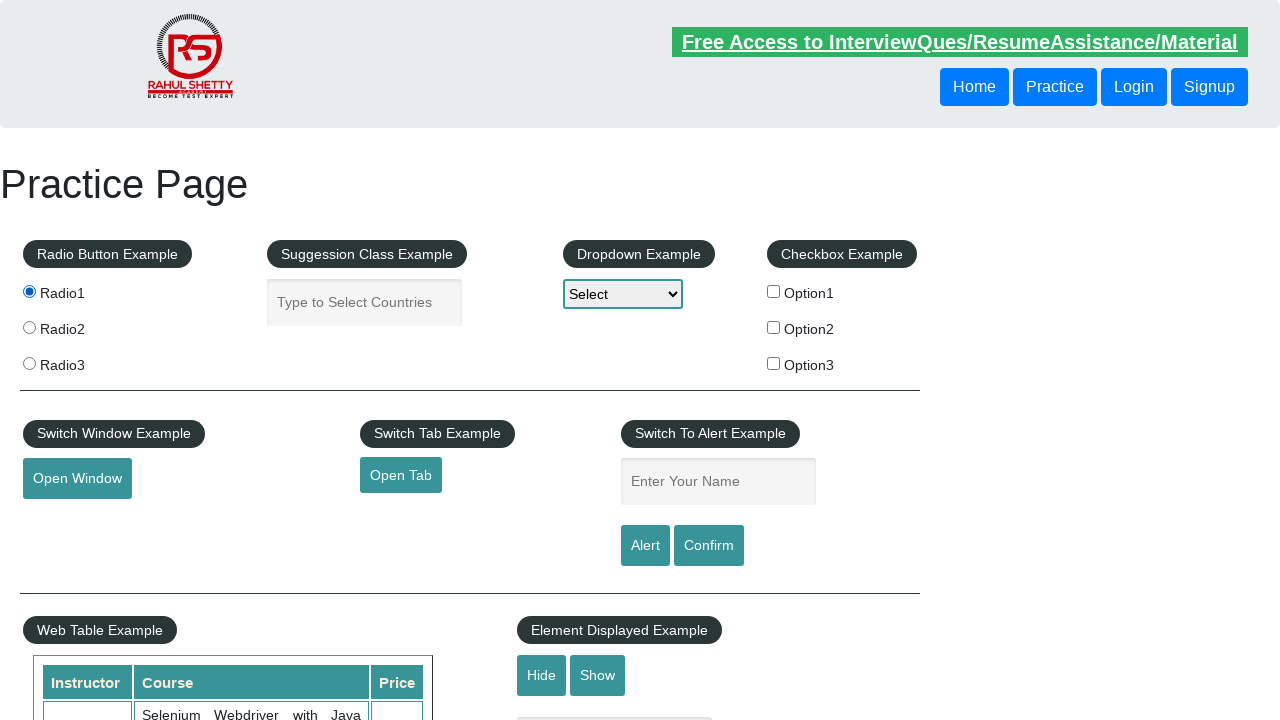

Clicked a radio button to verify selection state at (29, 327) on input[type='radio'] >> nth=1
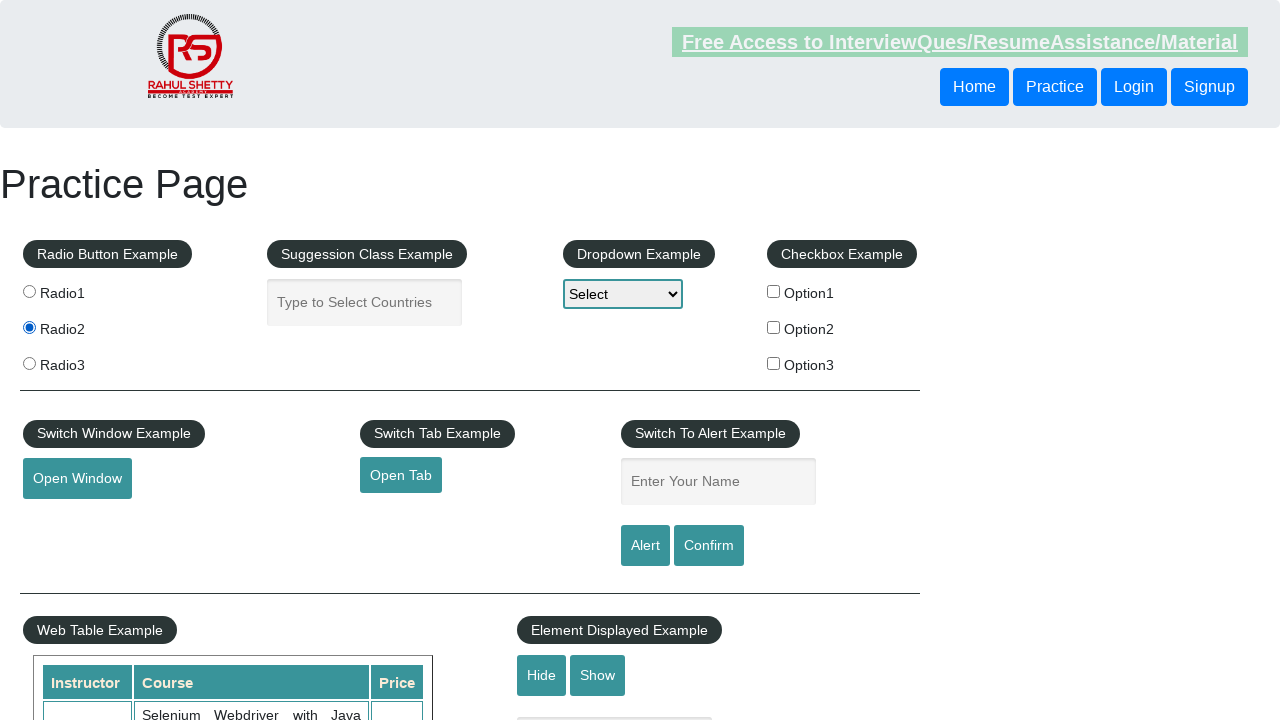

Clicked a radio button to verify selection state at (29, 363) on input[type='radio'] >> nth=2
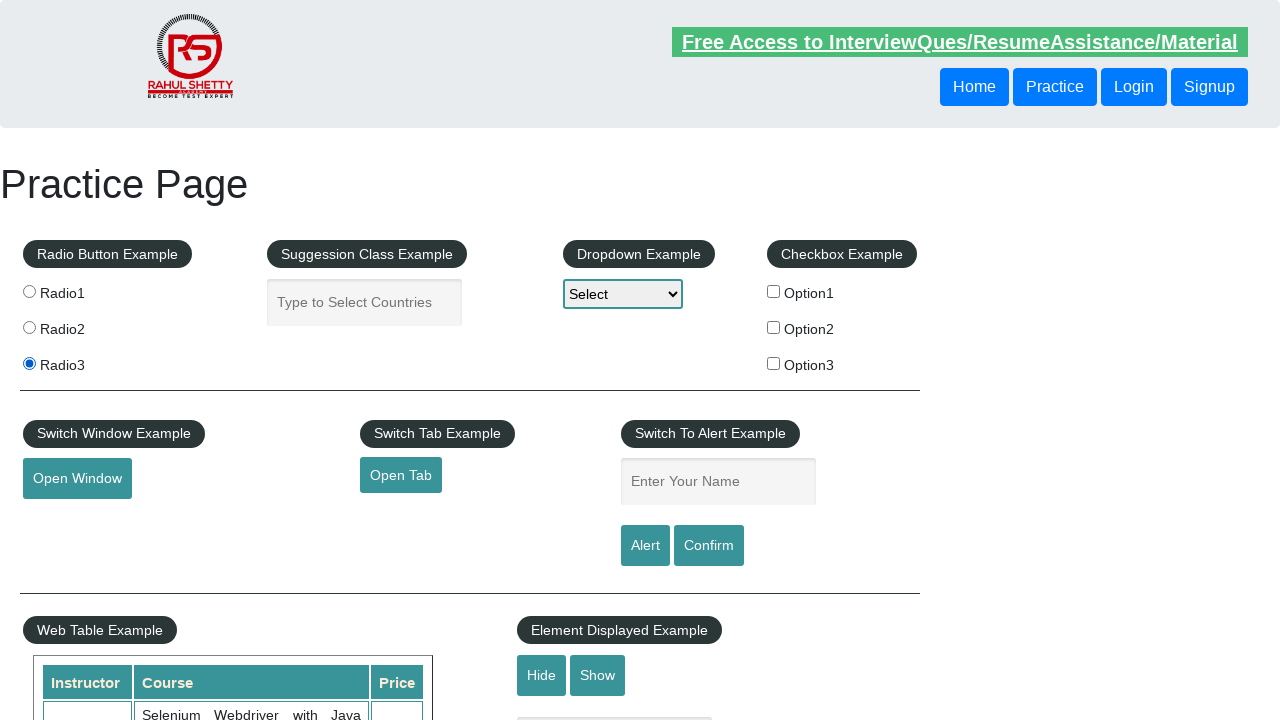

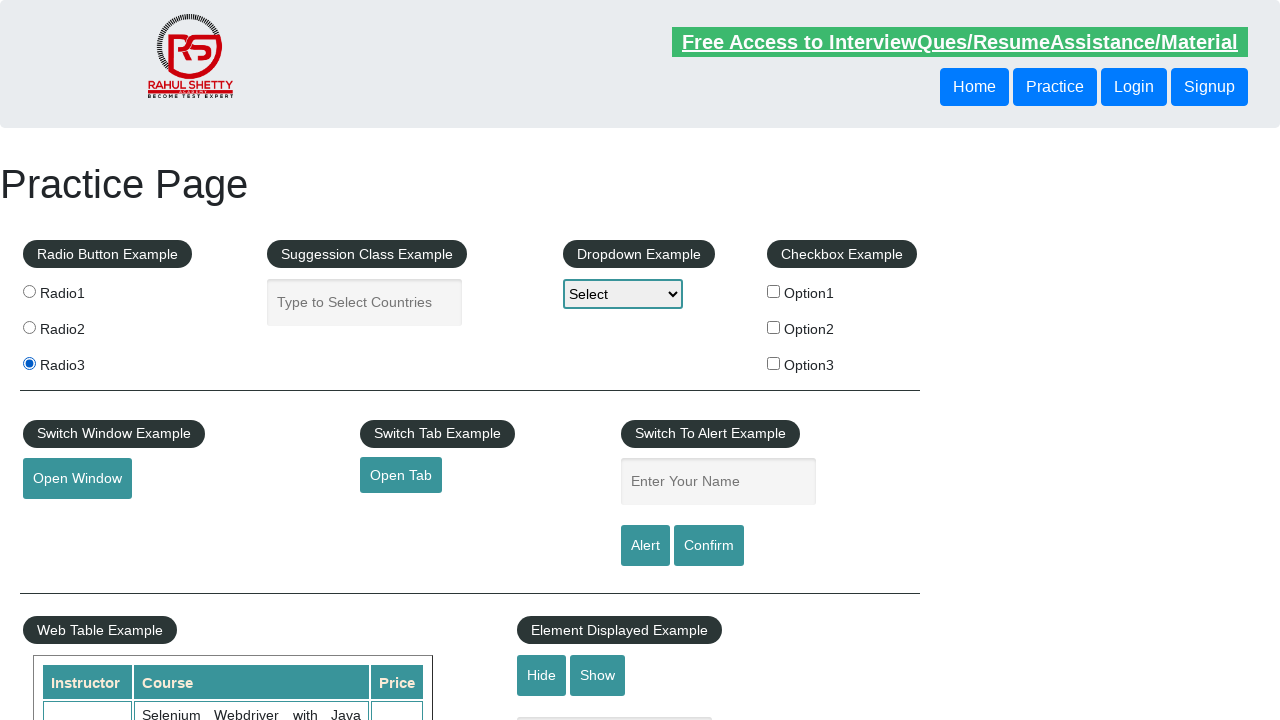